Tests drag and drop functionality on the jQuery UI demo page by dragging an element and dropping it onto a target droppable area within an iframe.

Starting URL: https://jqueryui.com/droppable/

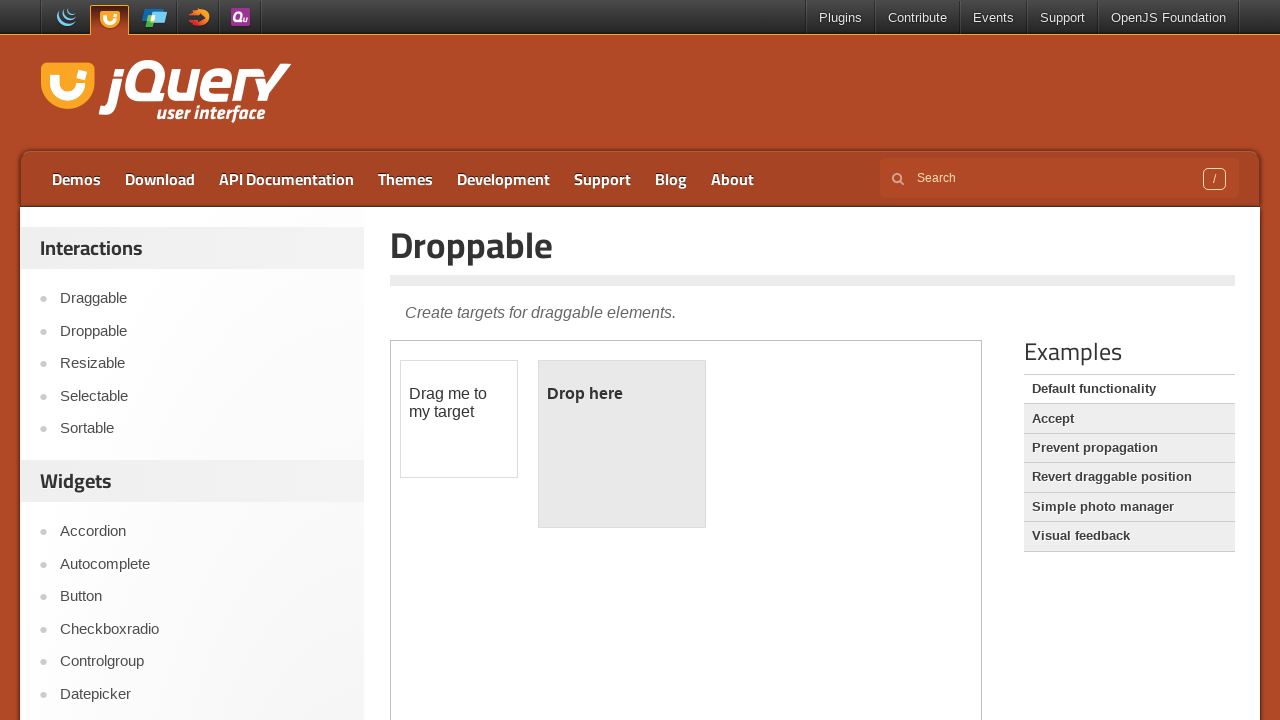

Located iframe containing drag and drop demo
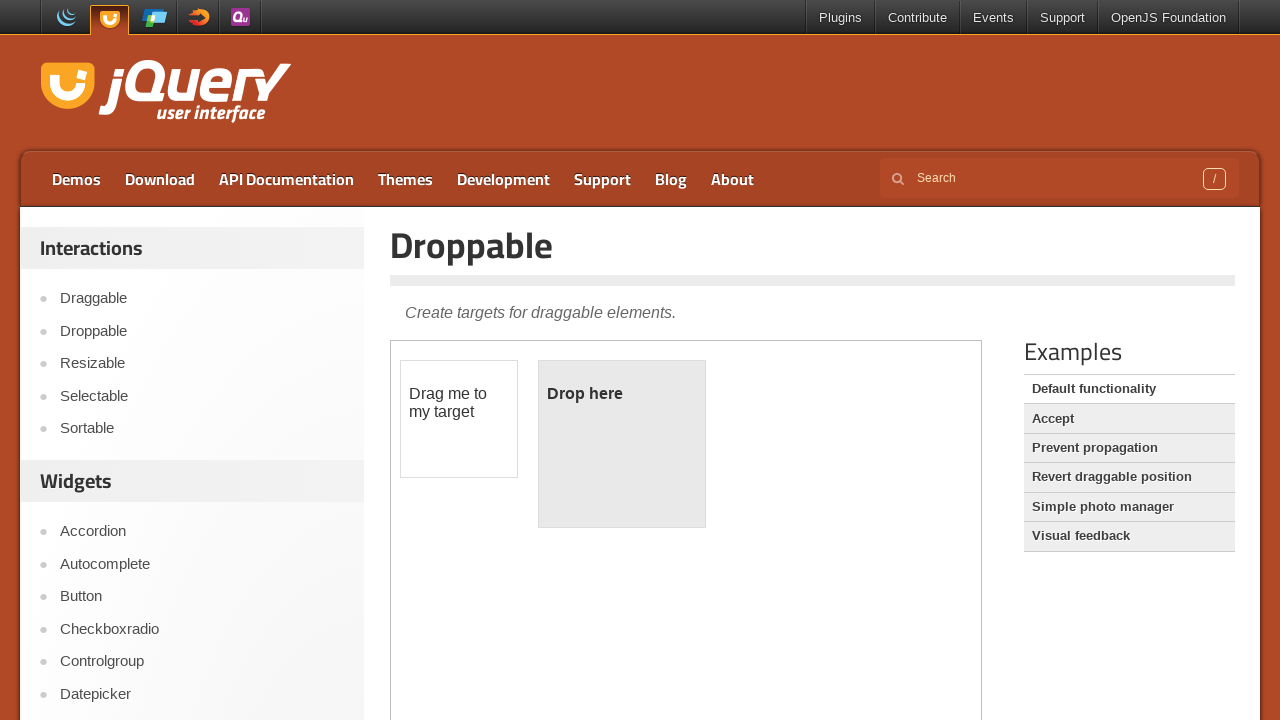

Located draggable source element
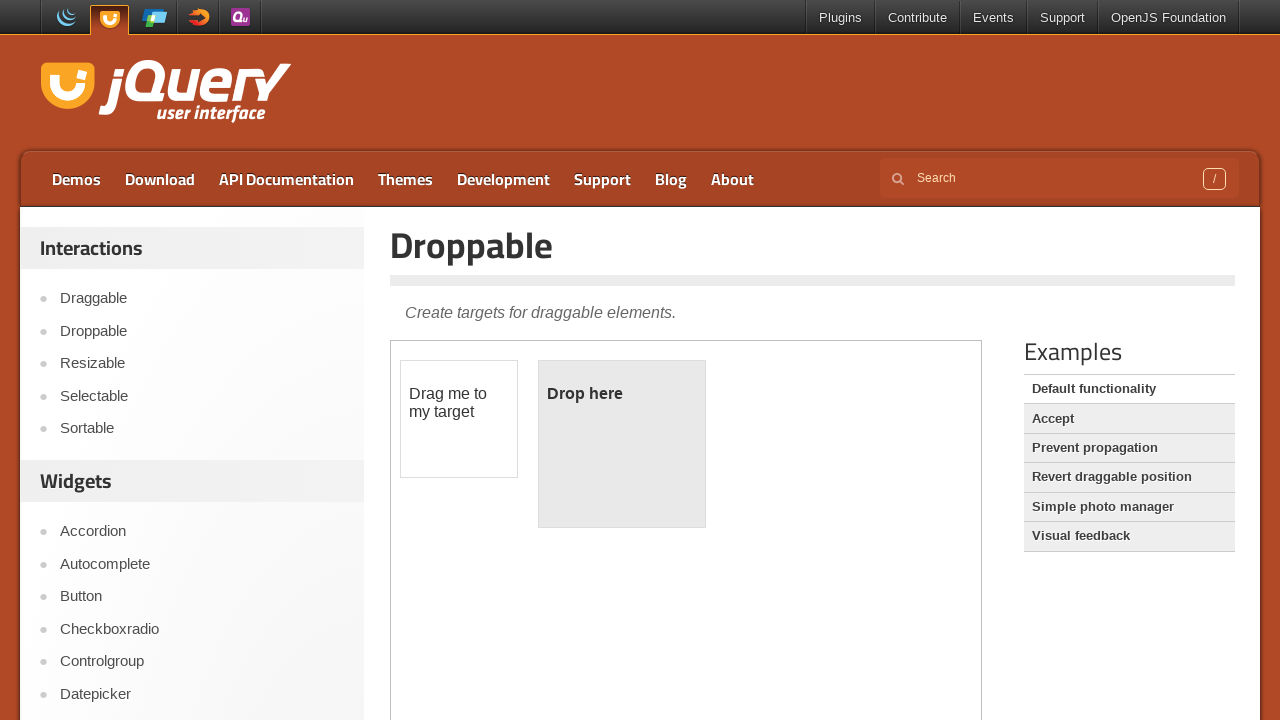

Located droppable target element
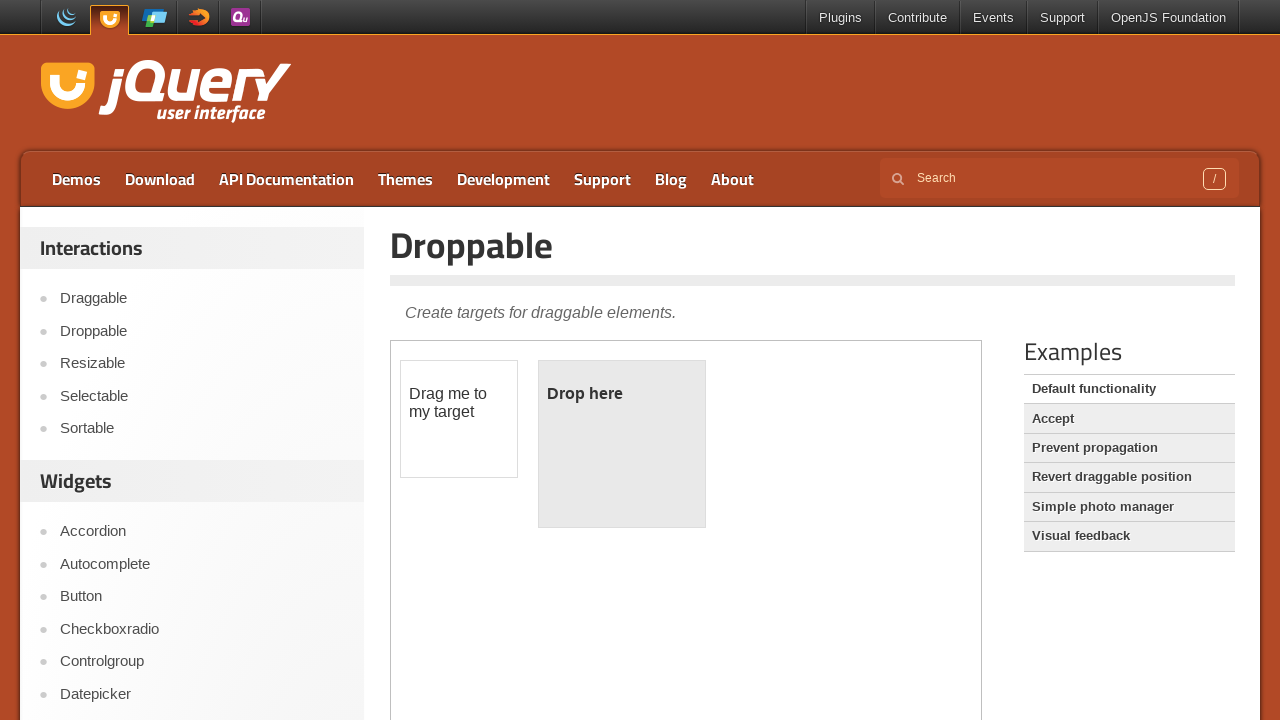

Dragged element from source to target droppable area at (622, 444)
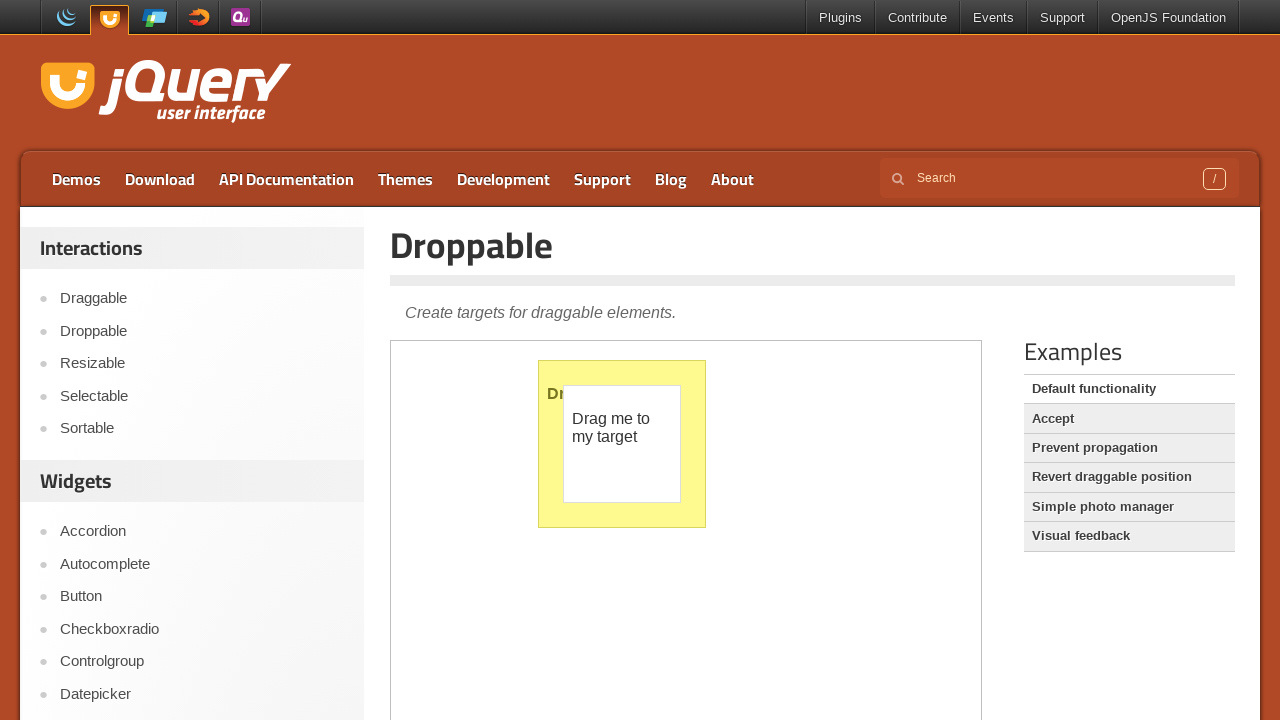

Verified drop was successful - droppable element now displays 'Dropped!' text
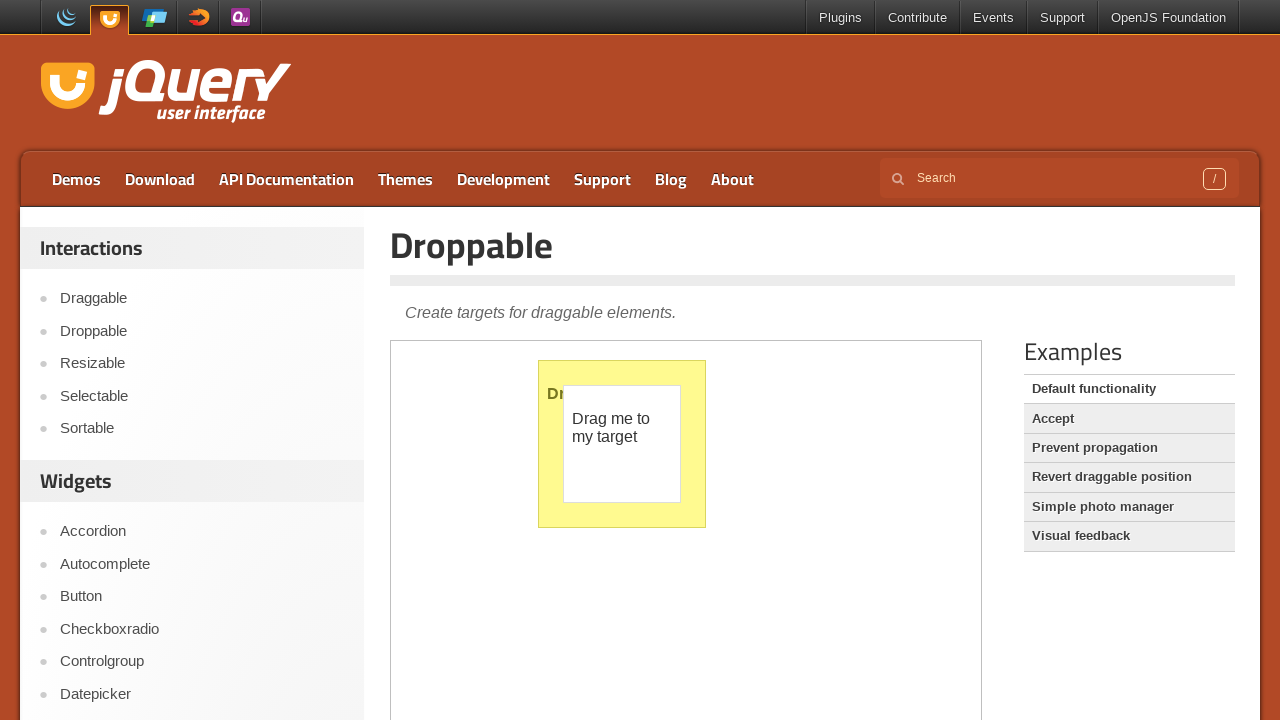

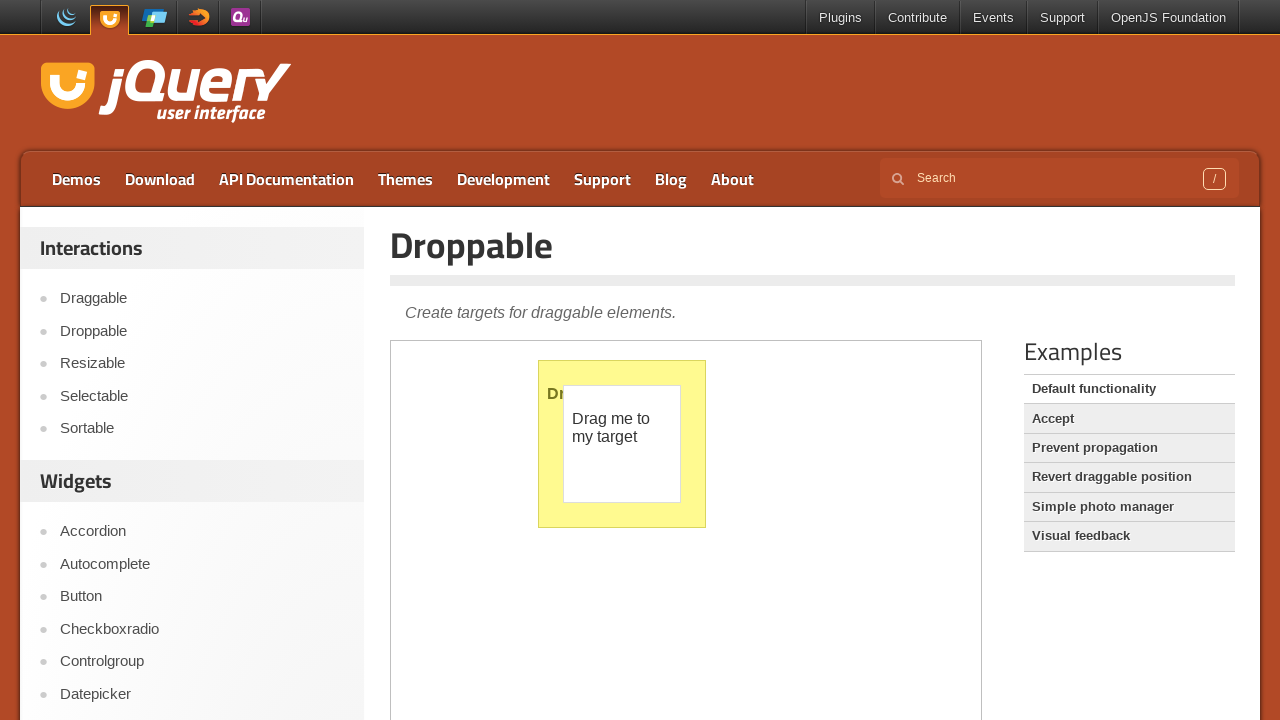